Navigates to foundit.in website and verifies that images with src attributes are present on the page

Starting URL: https://www.foundit.in/

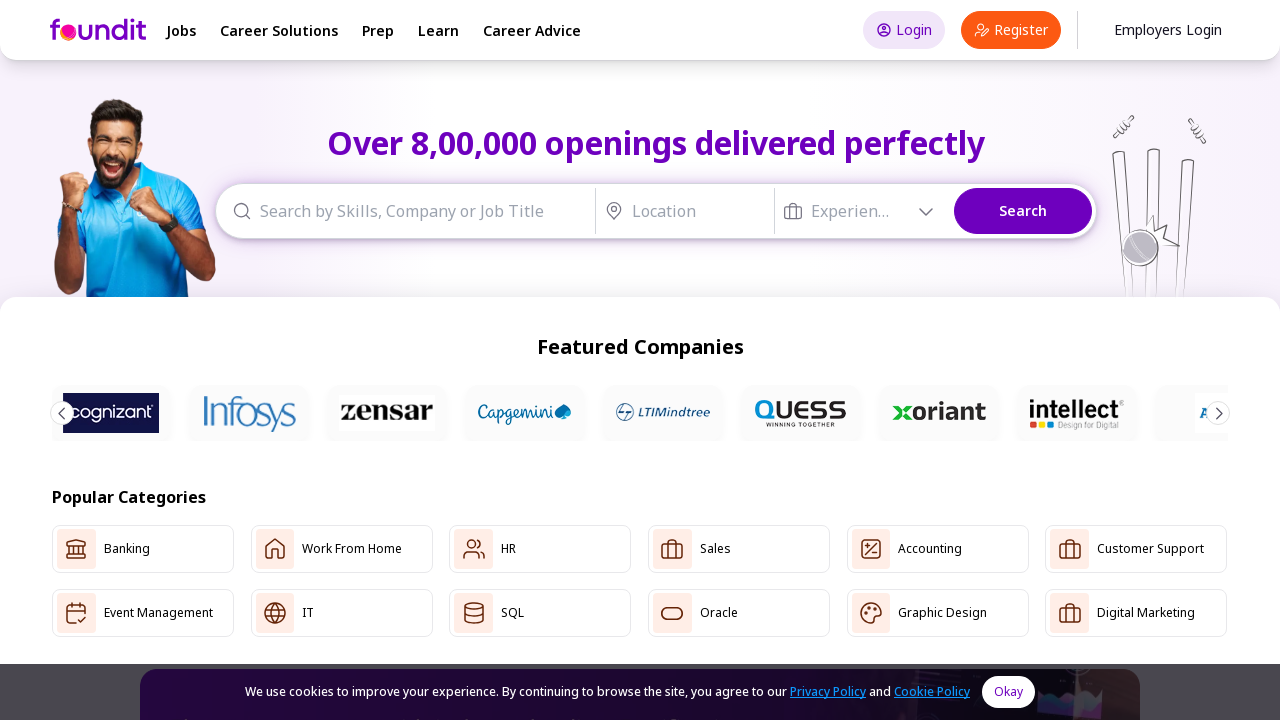

Navigated to https://www.foundit.in/
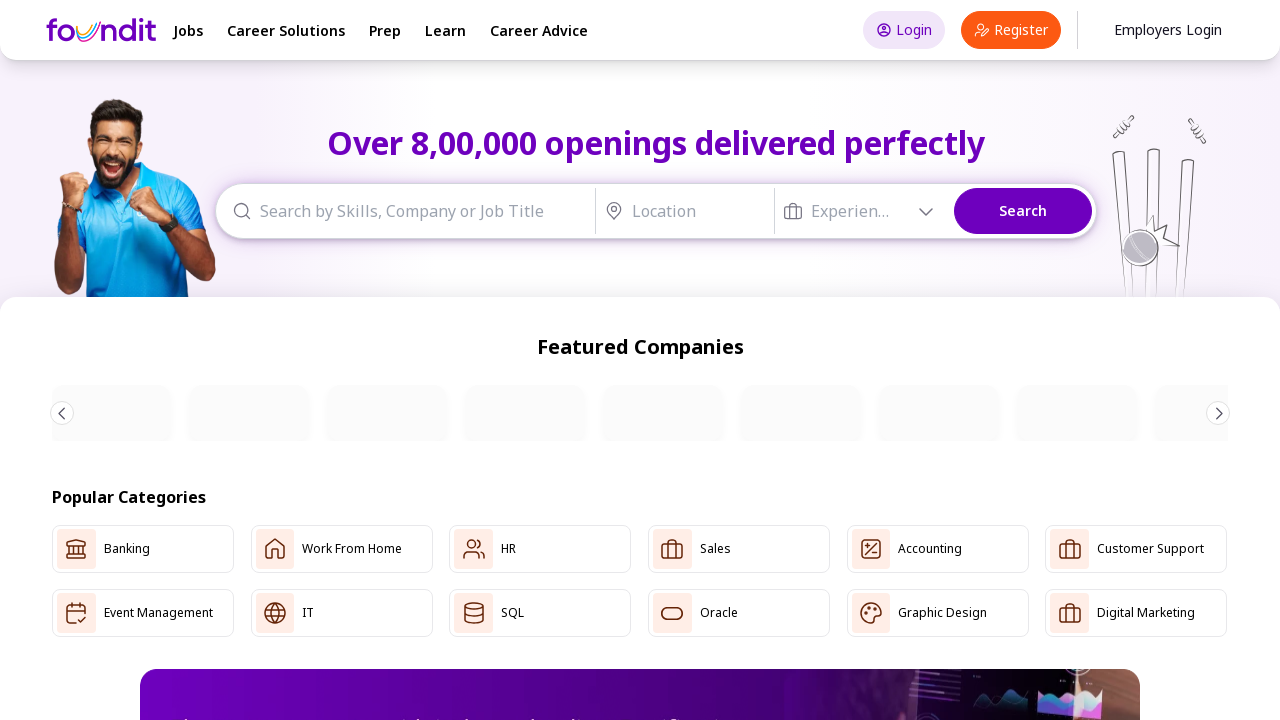

Waited for images with src attributes to load
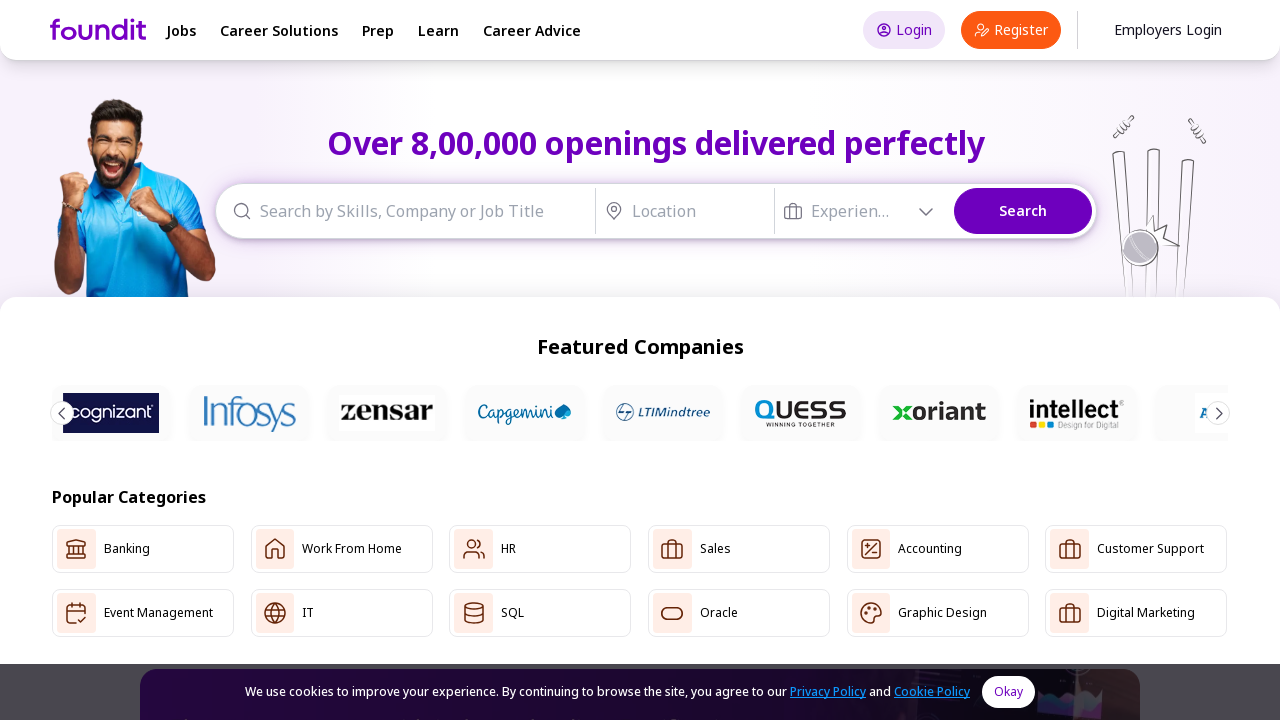

Found 35 images with src attributes on the page
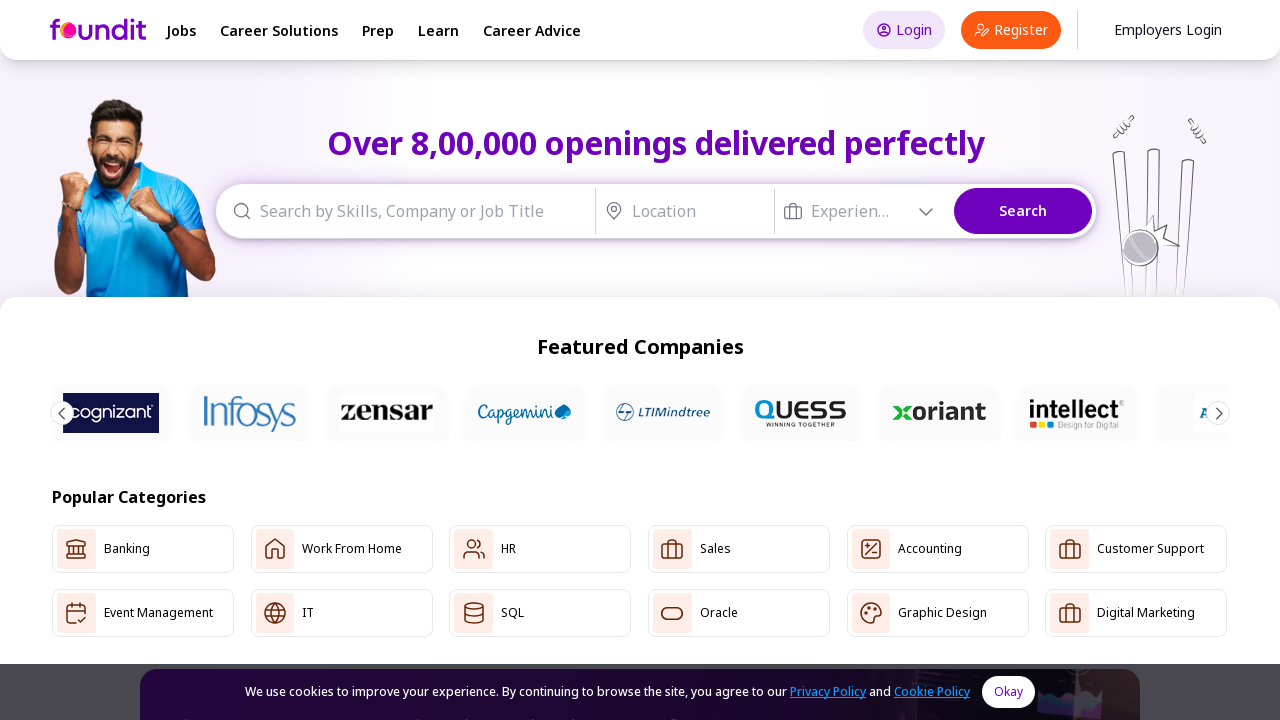

Verified that images with src attributes are present on the page
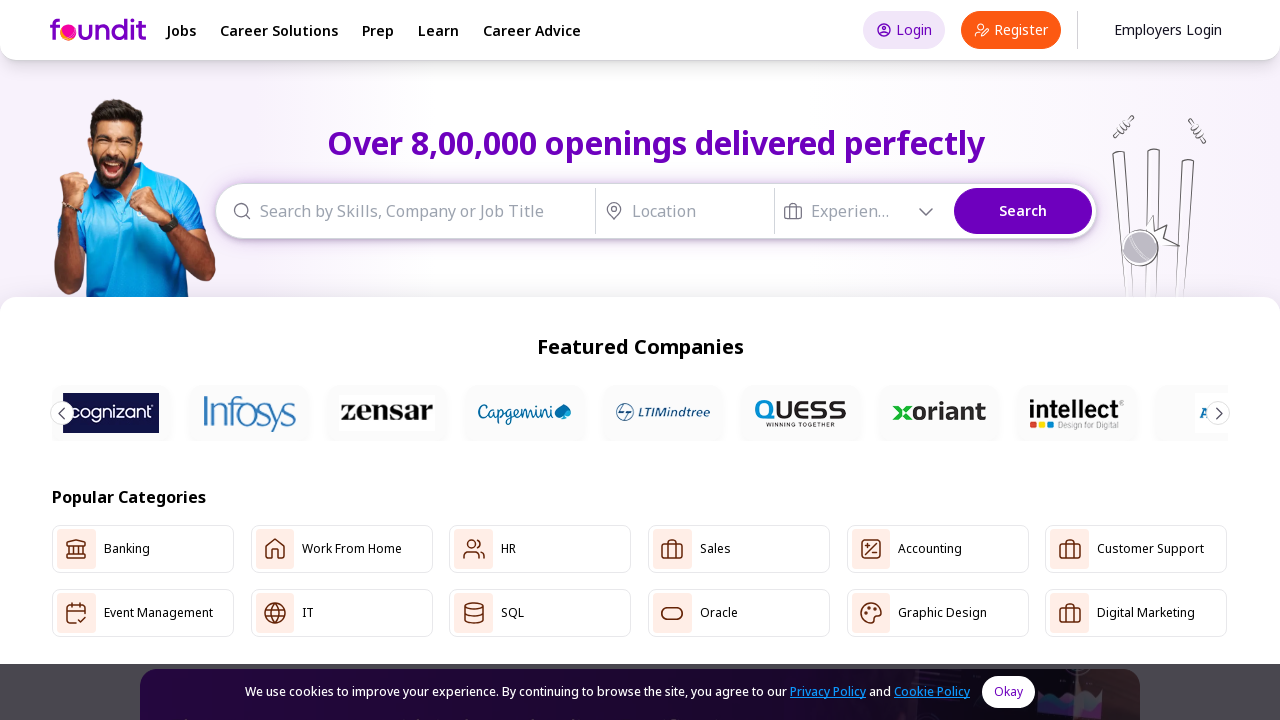

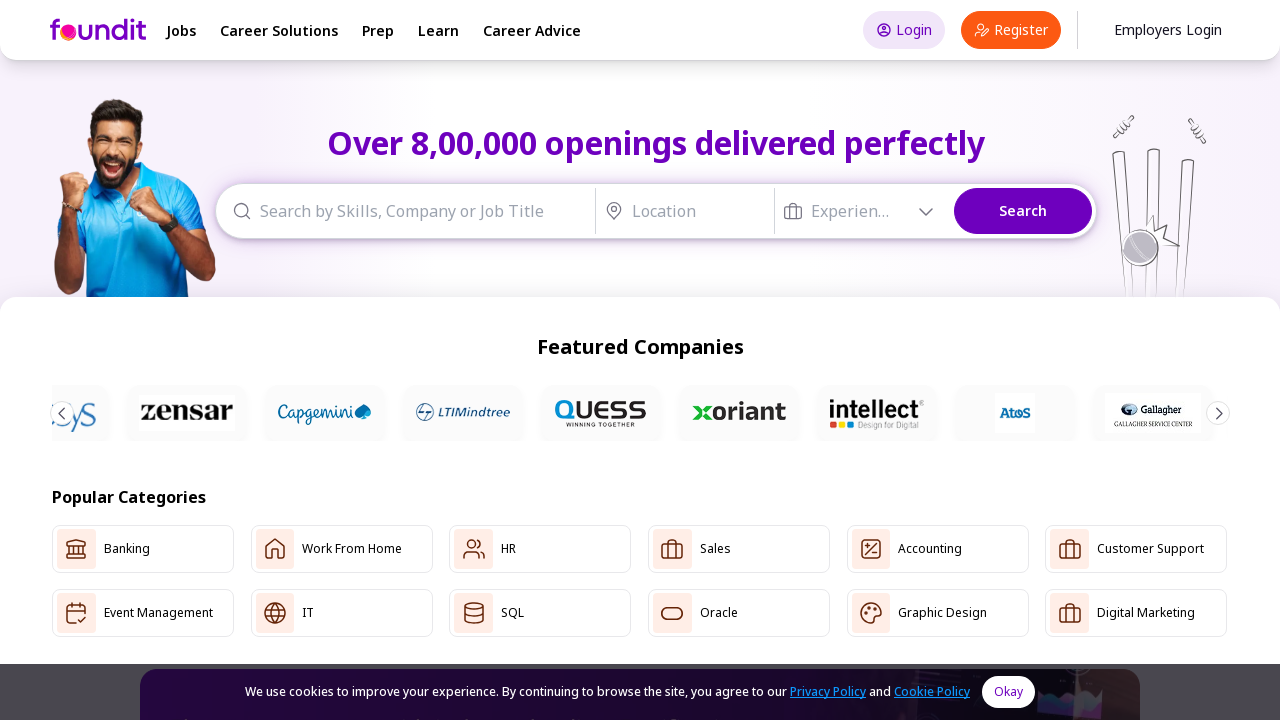